Tests clearing the complete state of all items by checking then unchecking the toggle all checkbox

Starting URL: https://demo.playwright.dev/todomvc

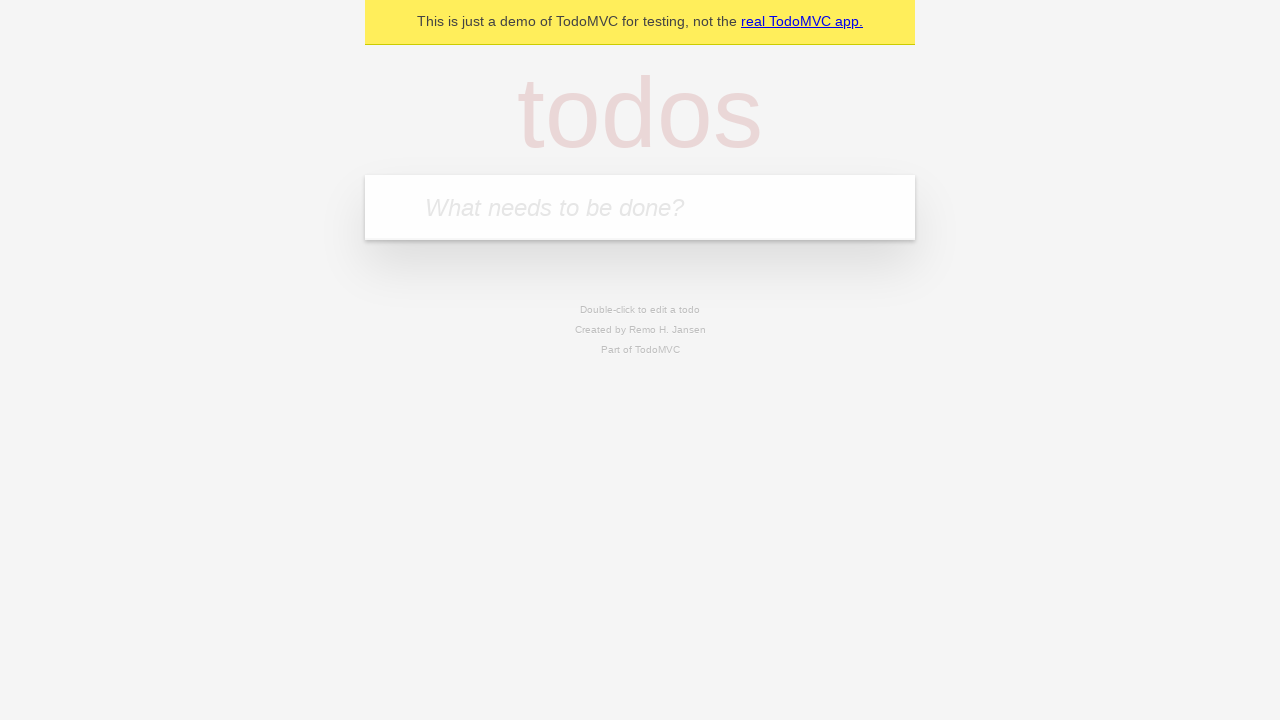

Navigated to TodoMVC demo application
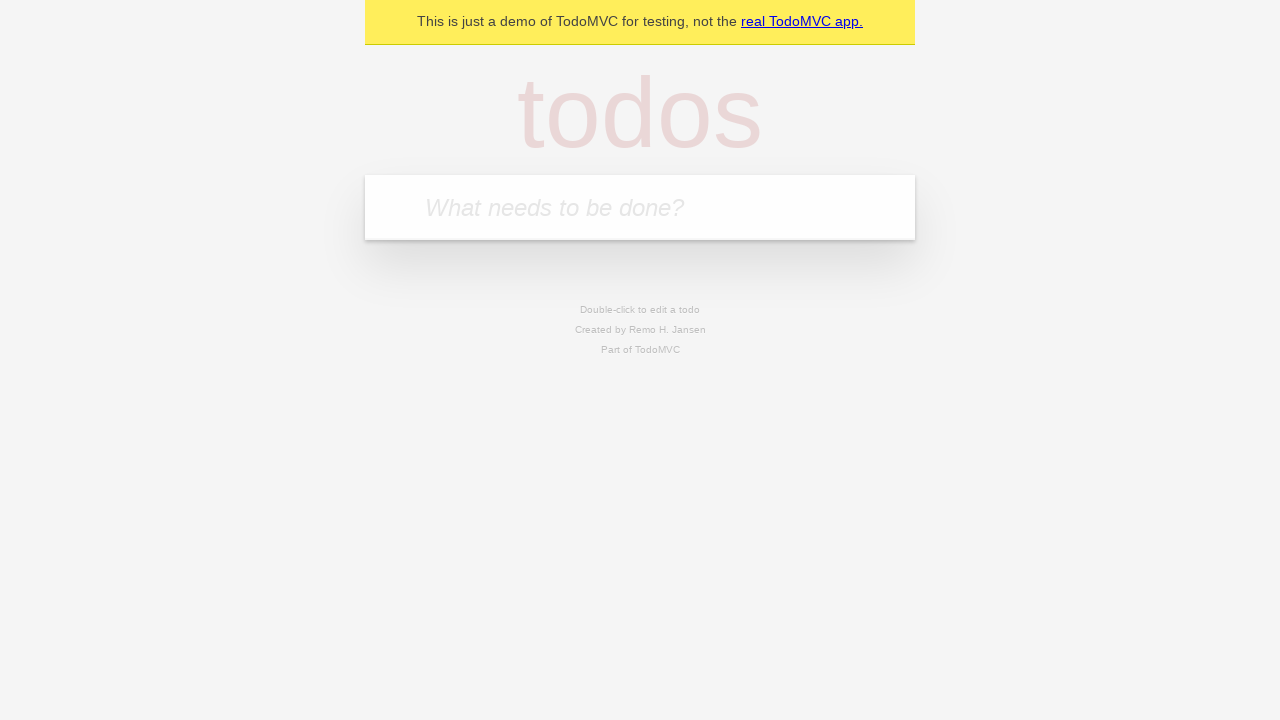

Located the new todo input field
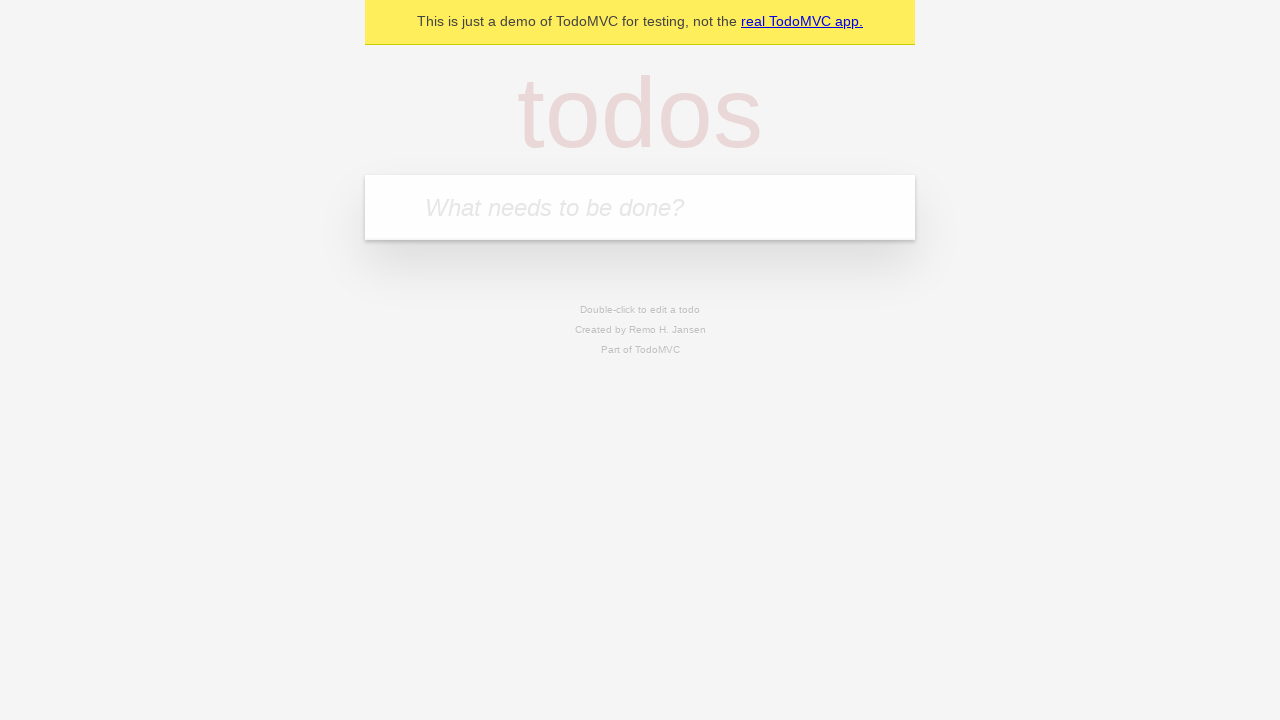

Filled todo input with 'buy some cheese' on internal:attr=[placeholder="What needs to be done?"i]
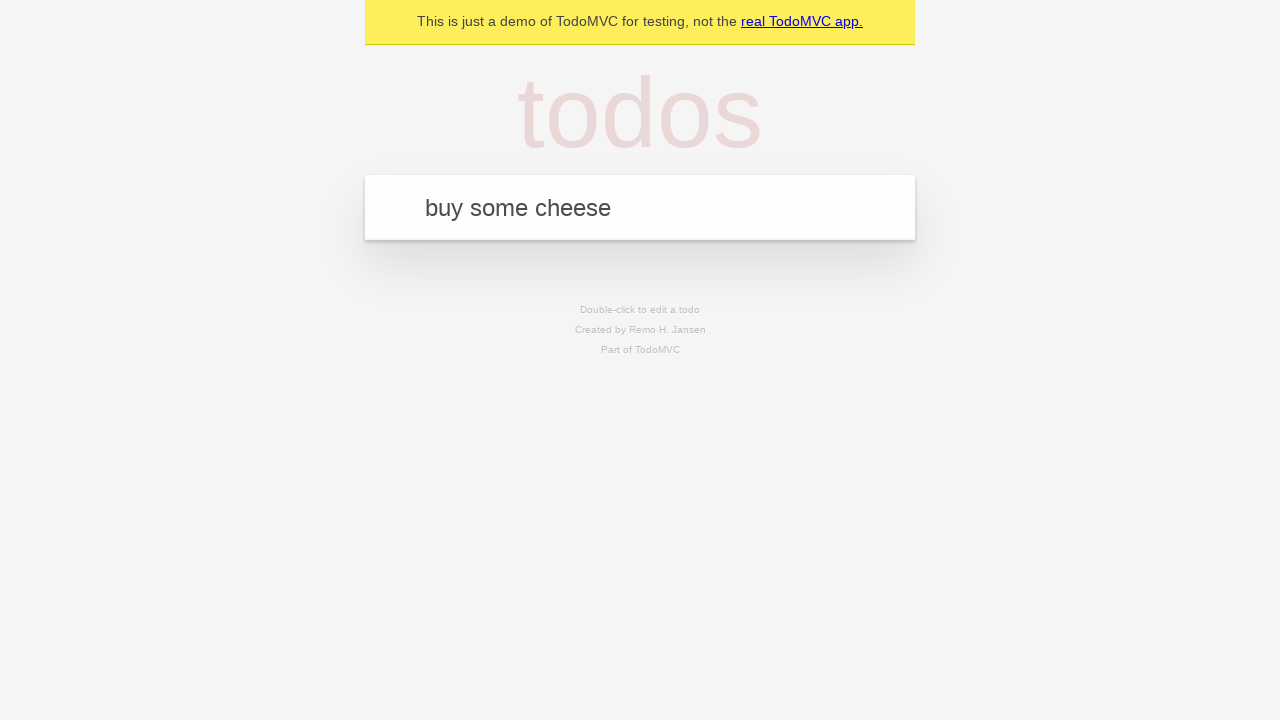

Pressed Enter to create todo 'buy some cheese' on internal:attr=[placeholder="What needs to be done?"i]
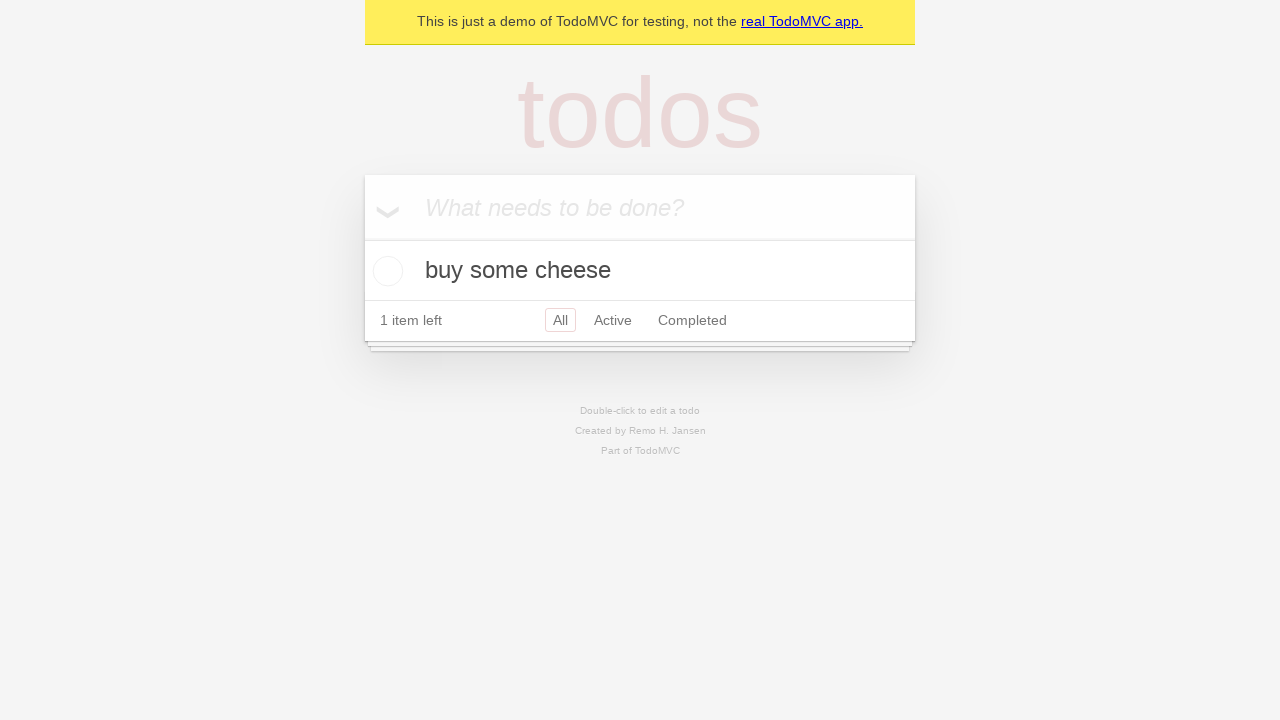

Filled todo input with 'feed the cat' on internal:attr=[placeholder="What needs to be done?"i]
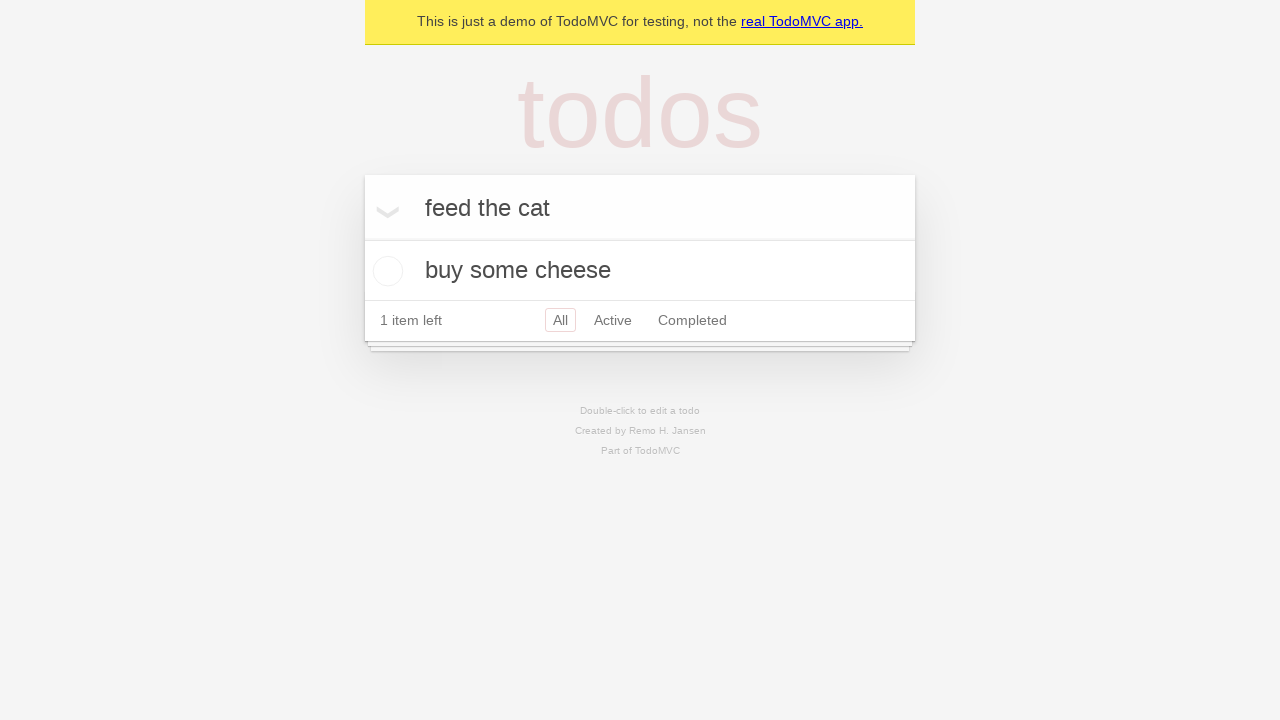

Pressed Enter to create todo 'feed the cat' on internal:attr=[placeholder="What needs to be done?"i]
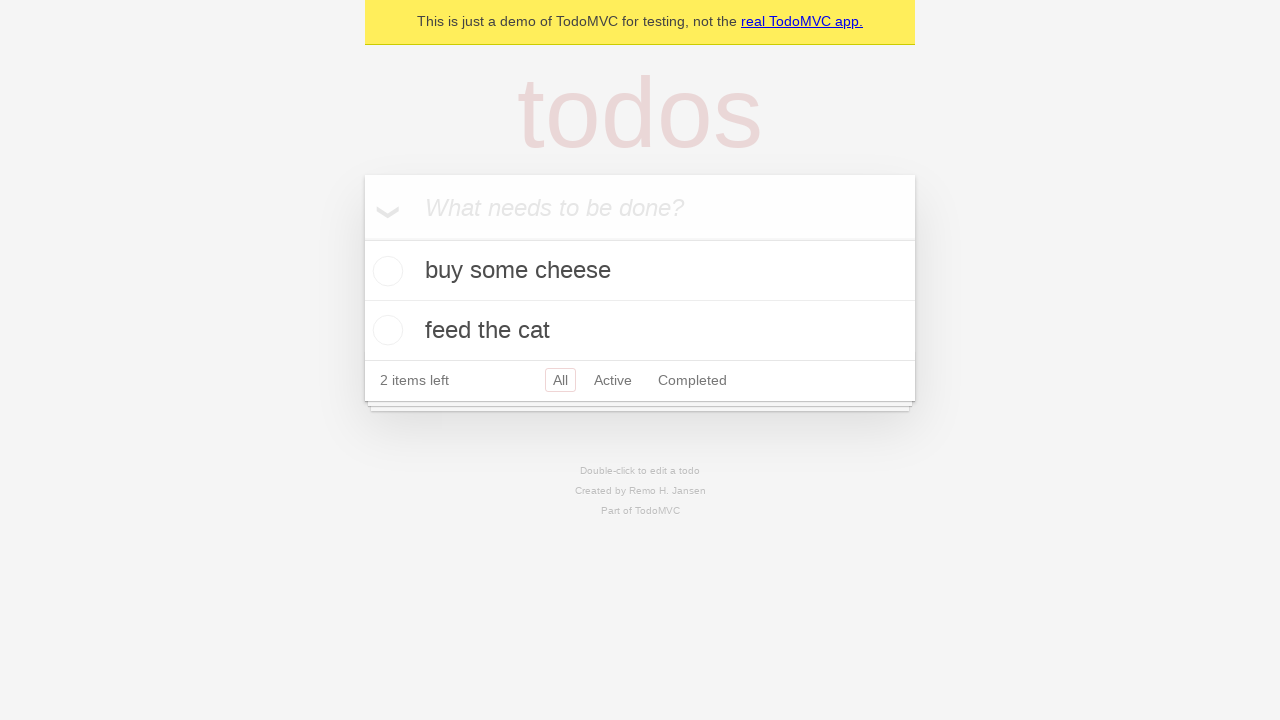

Filled todo input with 'book a doctors appointment' on internal:attr=[placeholder="What needs to be done?"i]
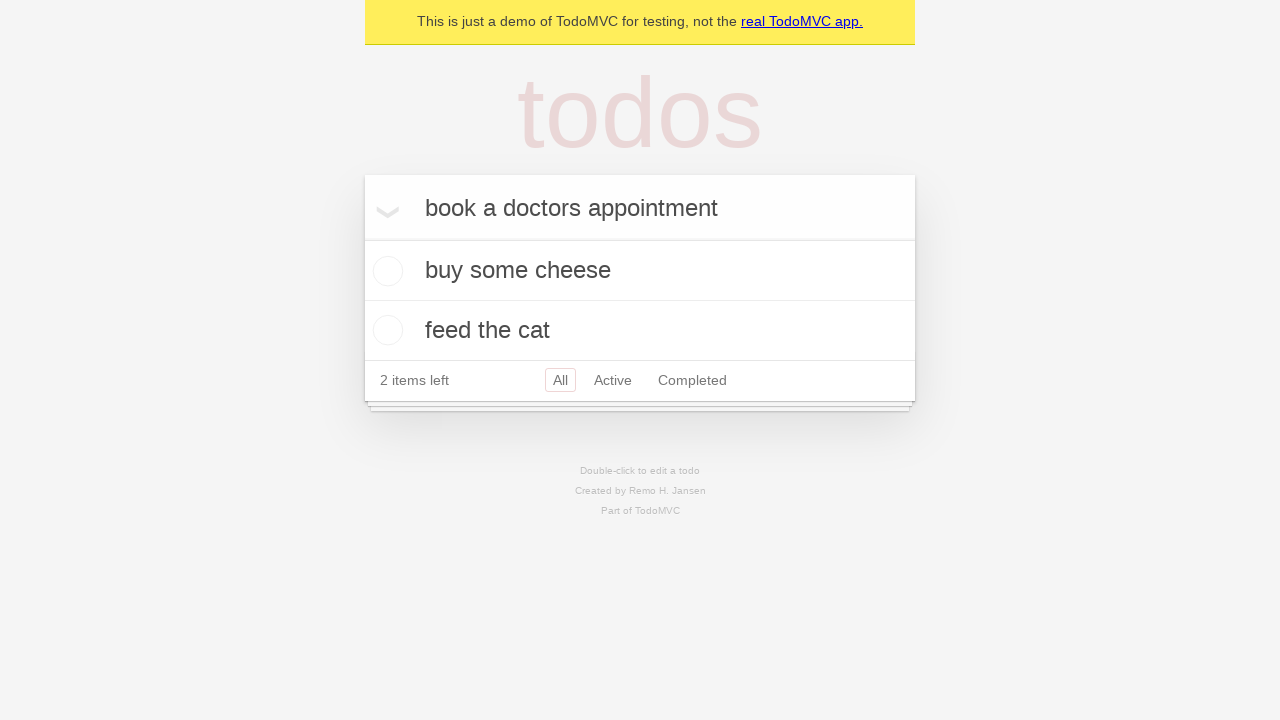

Pressed Enter to create todo 'book a doctors appointment' on internal:attr=[placeholder="What needs to be done?"i]
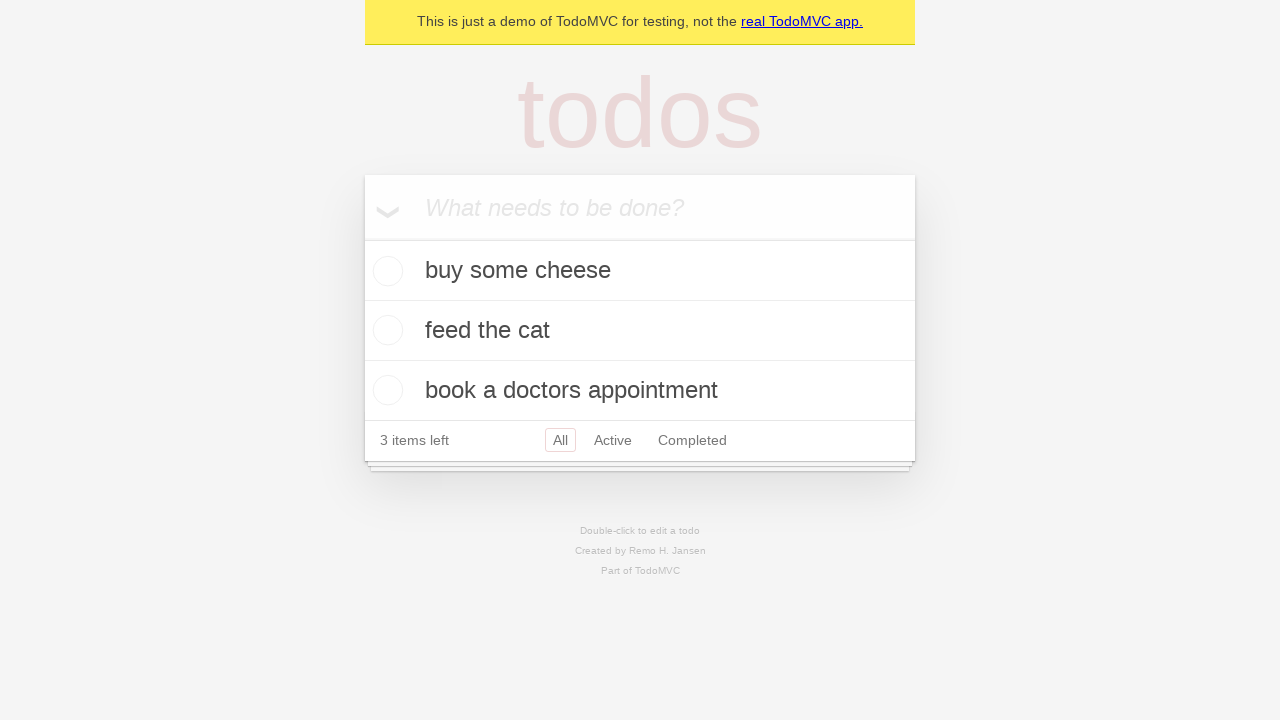

Located the toggle all checkbox
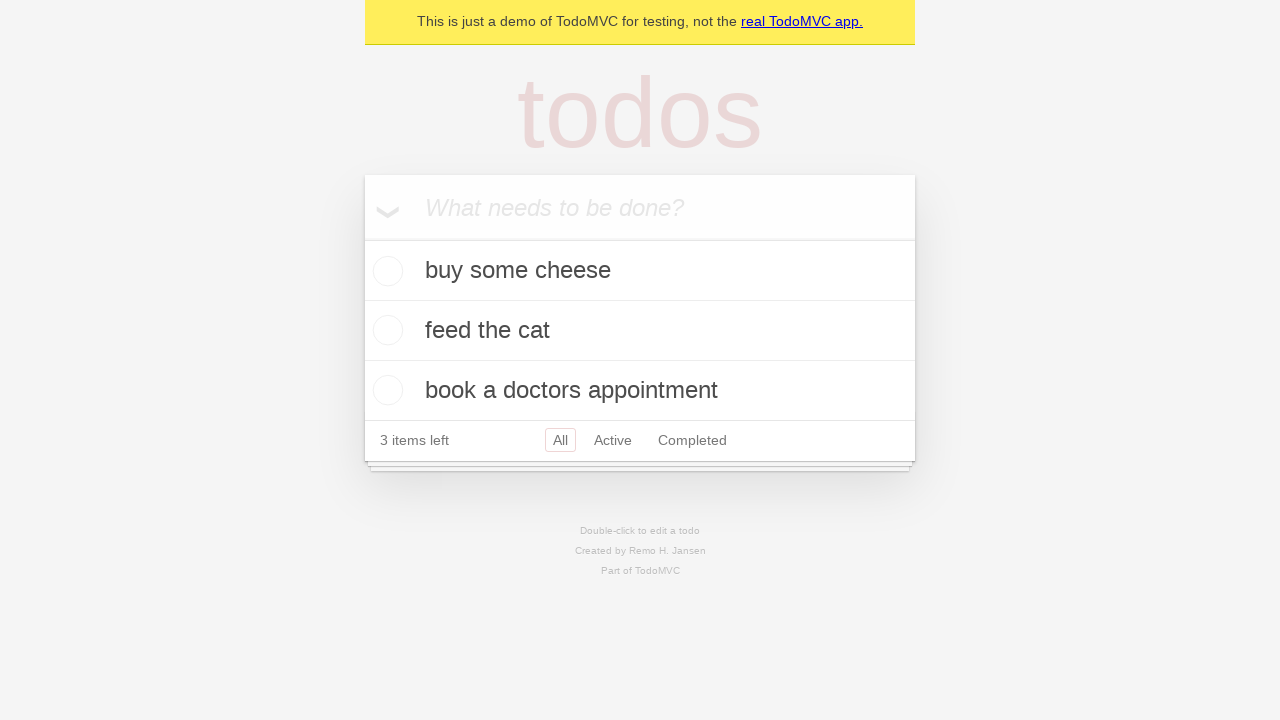

Checked toggle all checkbox to mark all items as complete at (362, 238) on internal:label="Mark all as complete"i
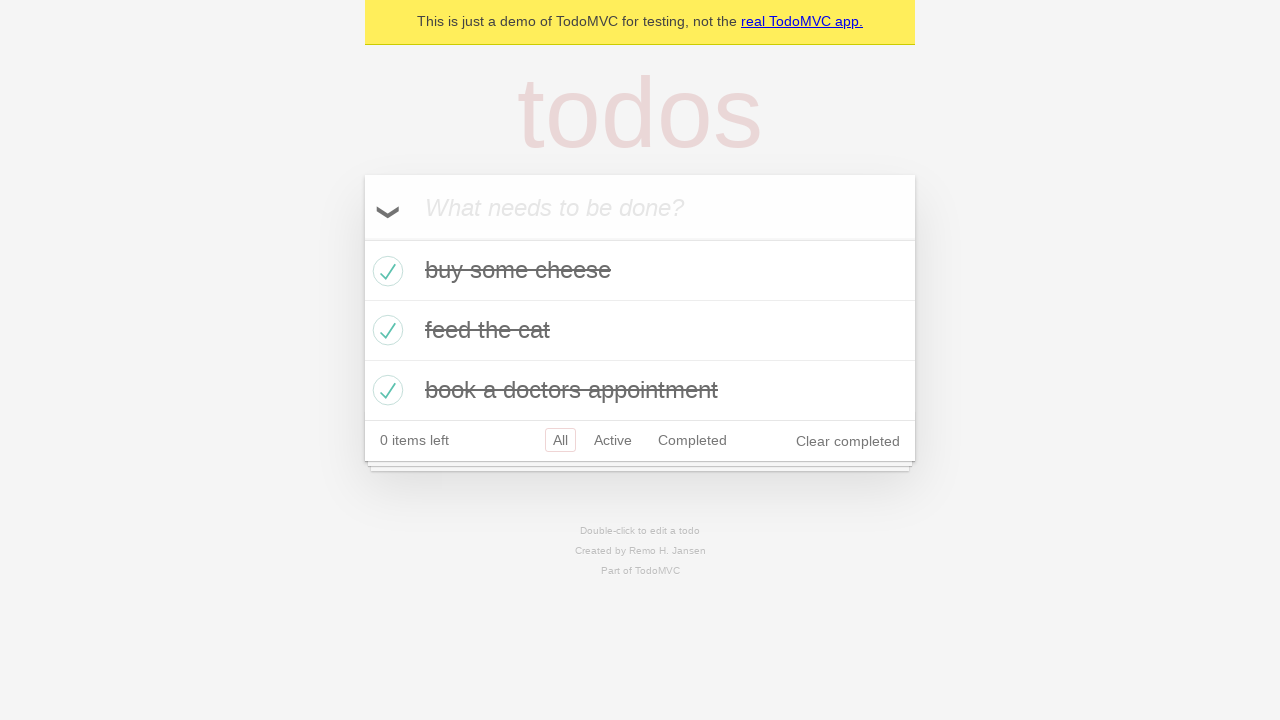

Unchecked toggle all checkbox to clear all completed states at (362, 238) on internal:label="Mark all as complete"i
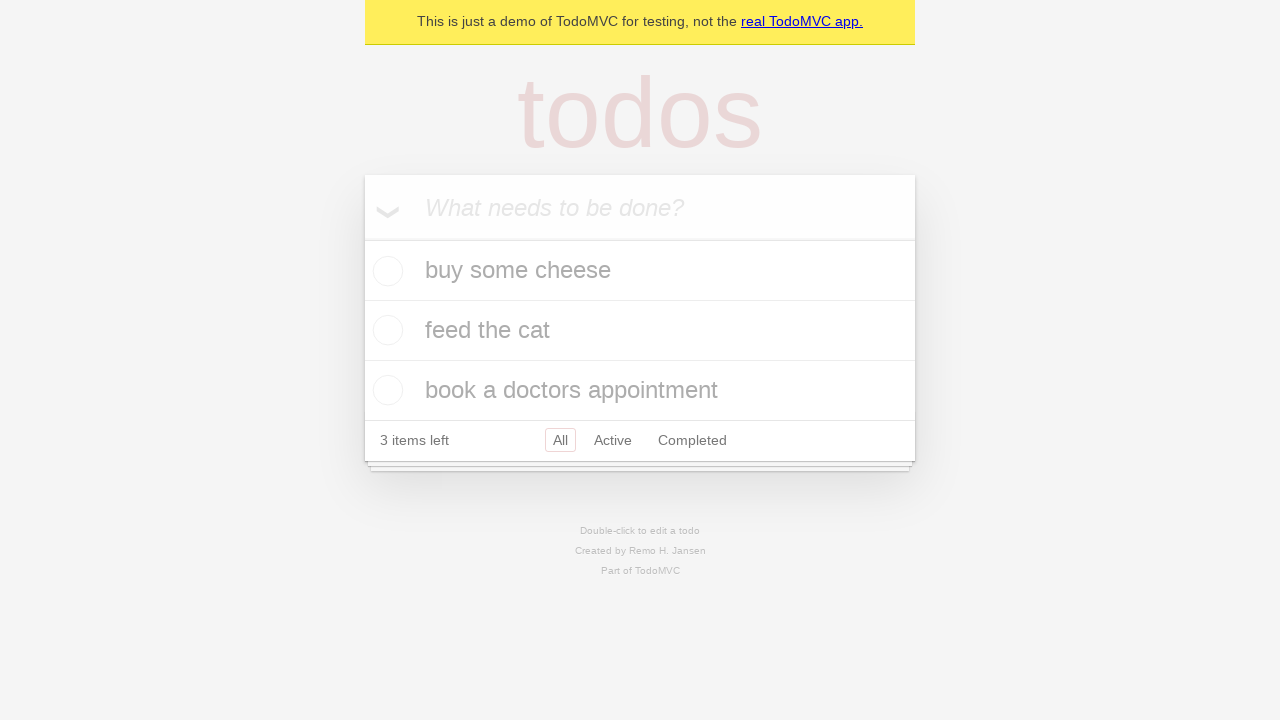

Verified that no todo items have completed class
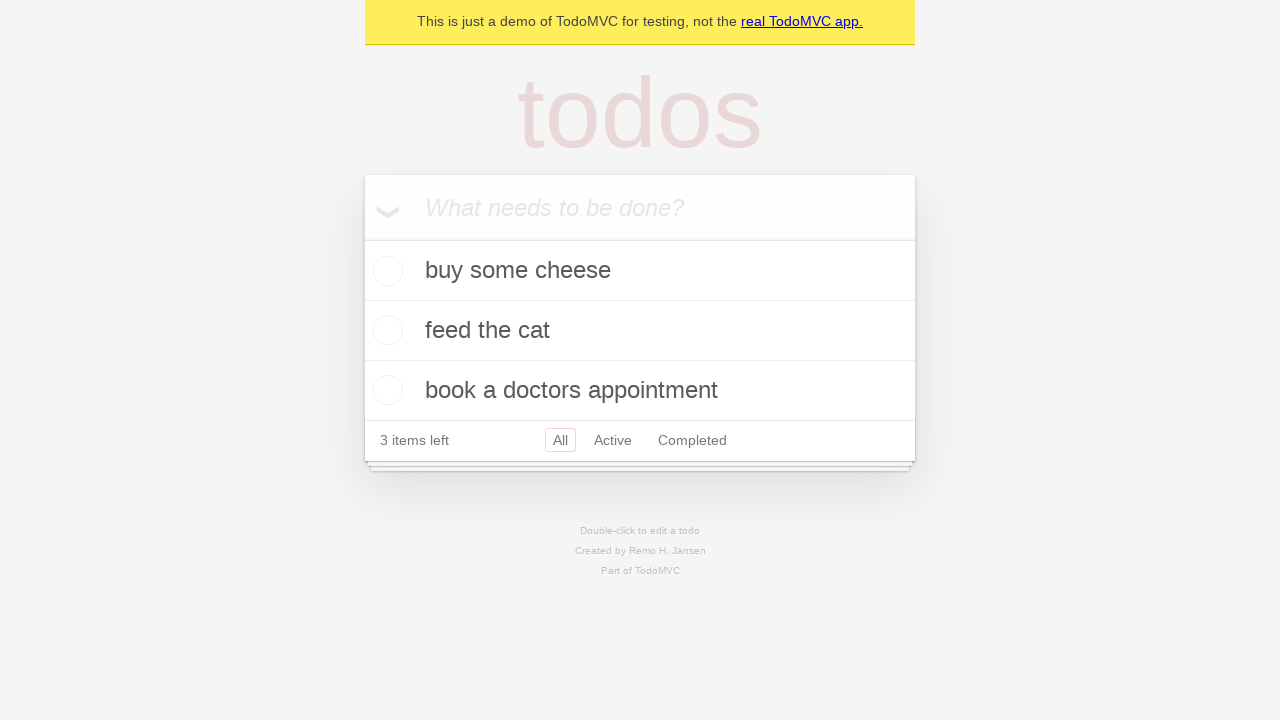

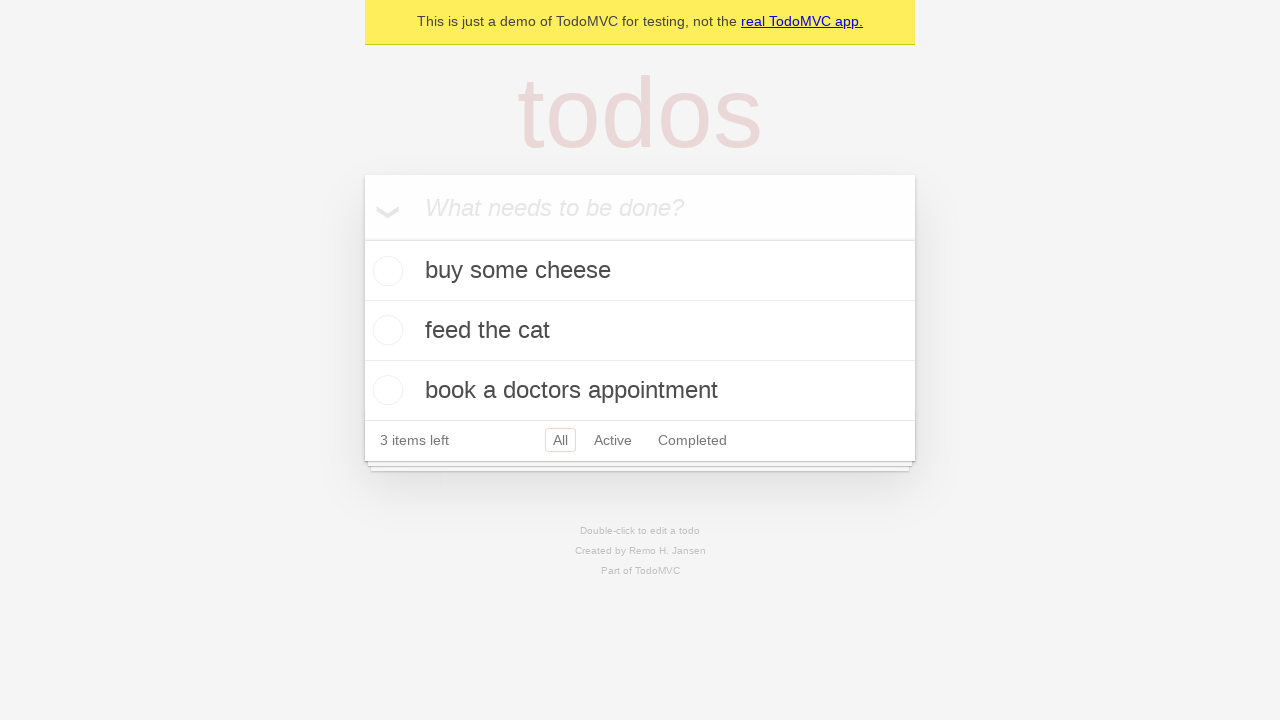